Tests accepting a JavaScript alert popup and verifies the result message

Starting URL: https://the-internet.herokuapp.com/javascript_alerts

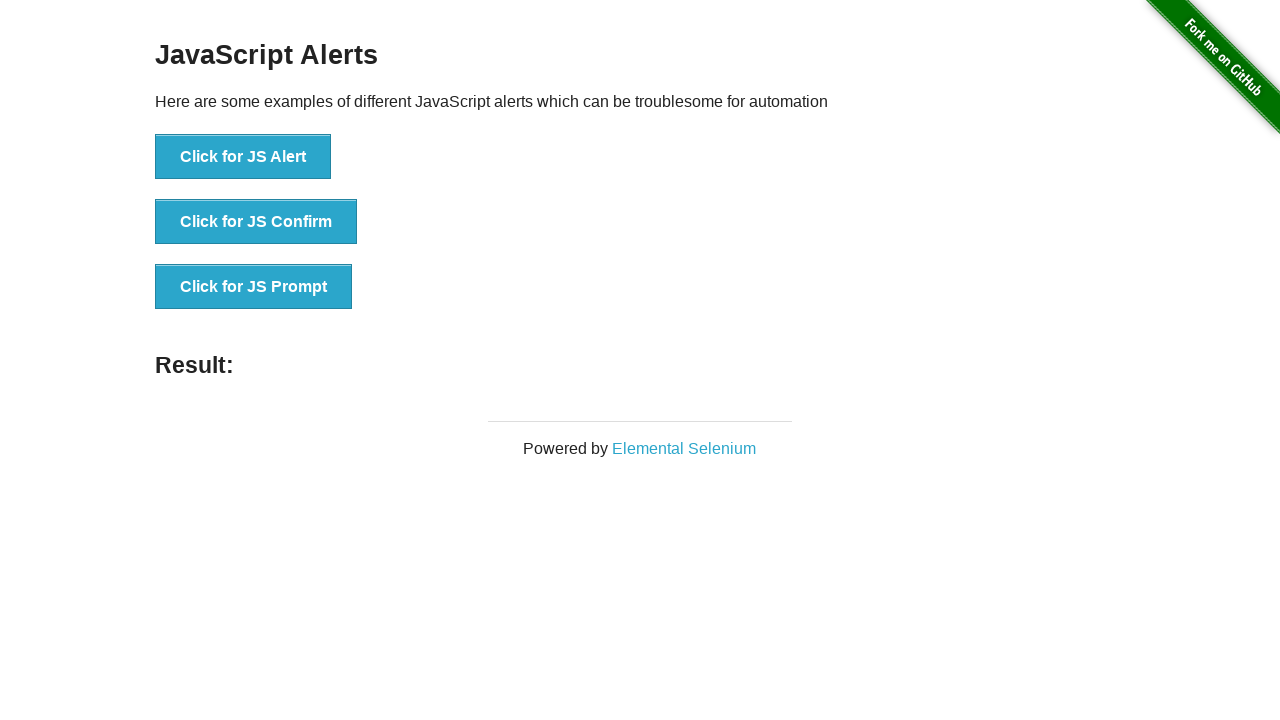

Clicked 'Click for JS Alert' button to trigger JavaScript alert at (243, 157) on xpath=//button[.='Click for JS Alert']
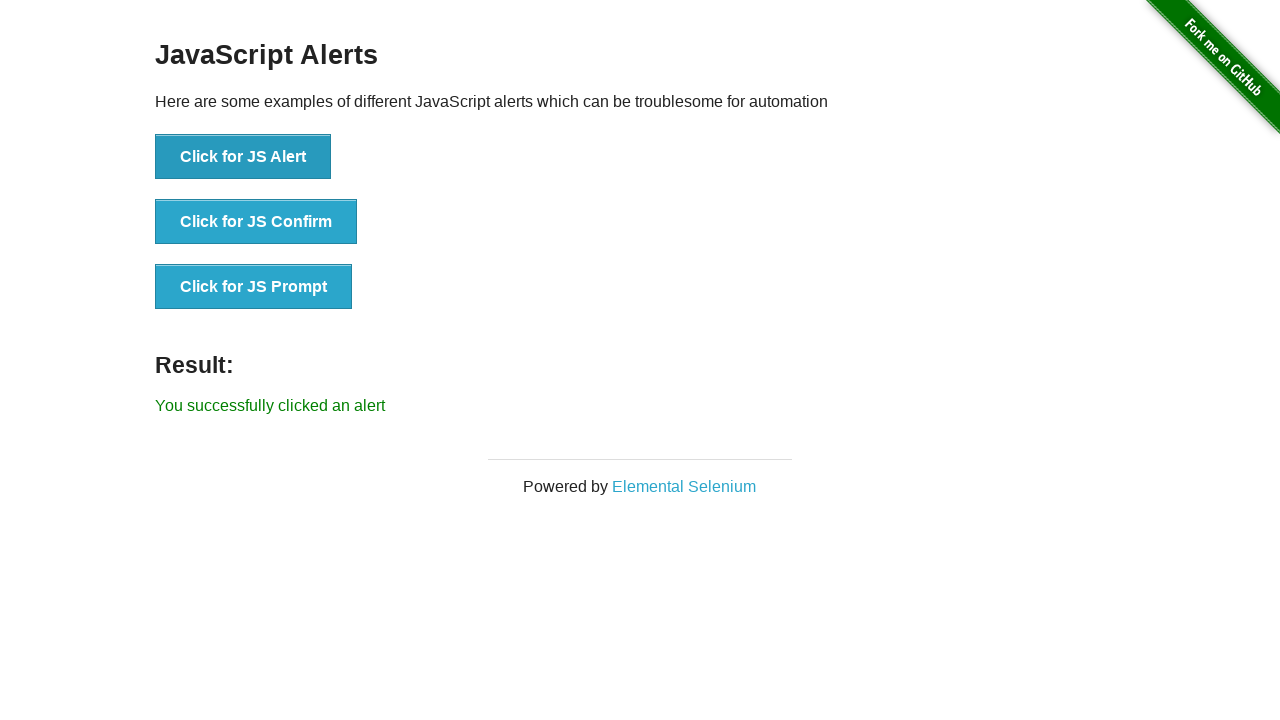

Set up dialog handler to accept JavaScript alert
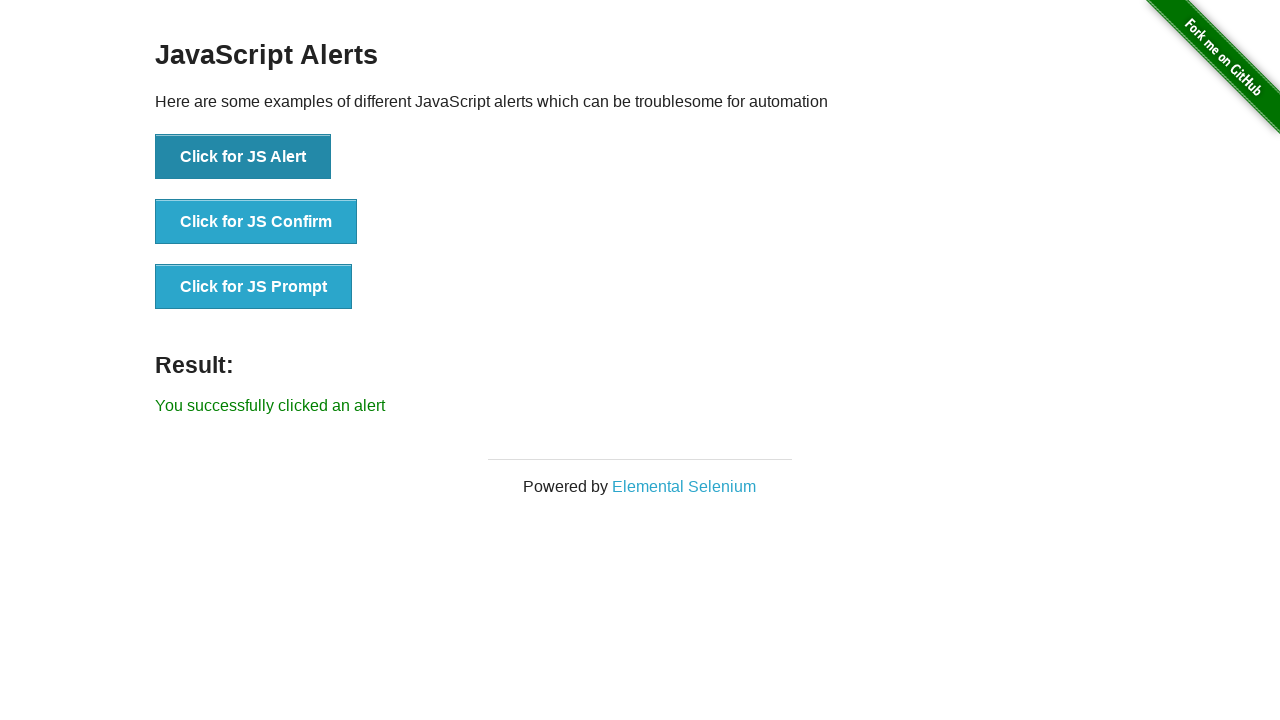

Retrieved result text from #result element
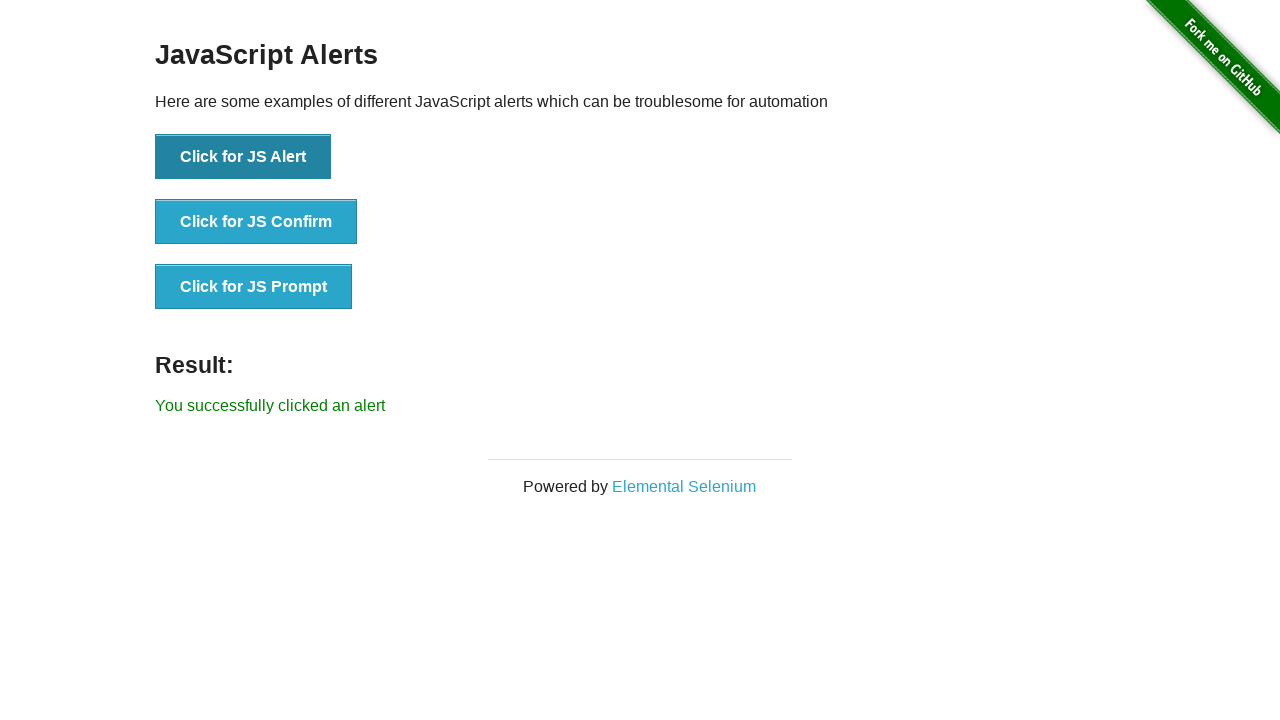

Verified result text matches 'You successfully clicked an alert'
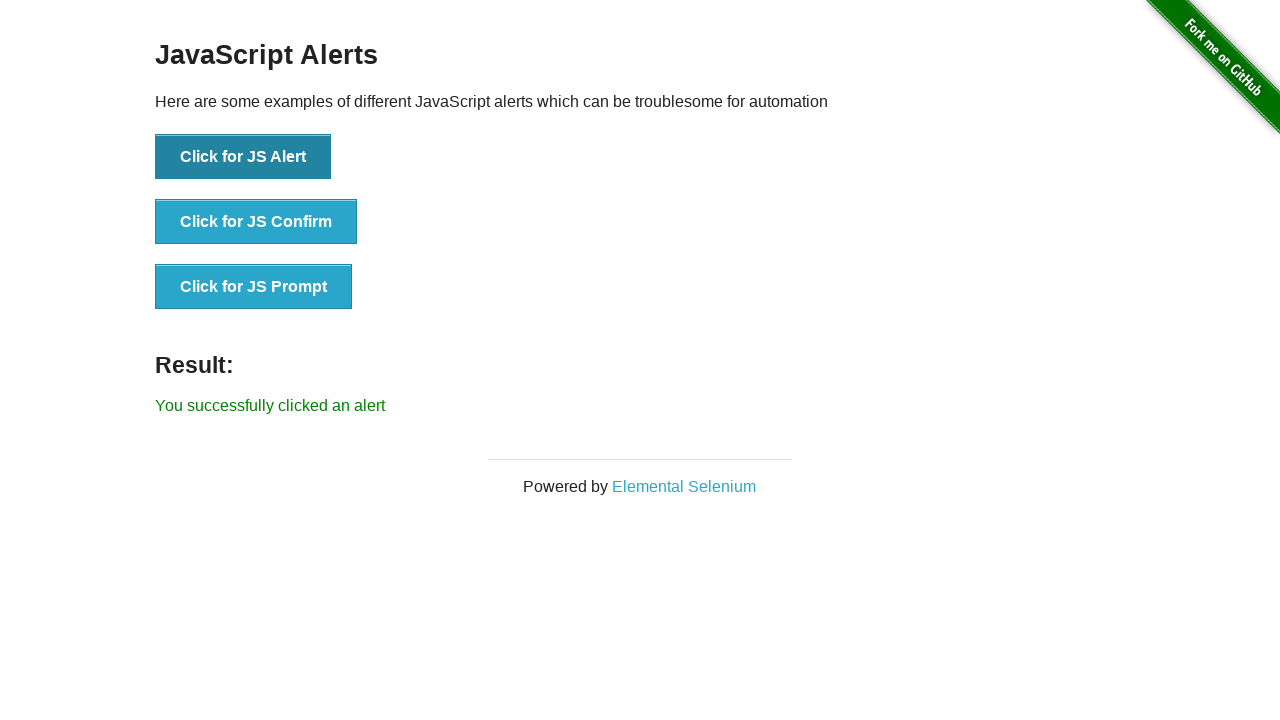

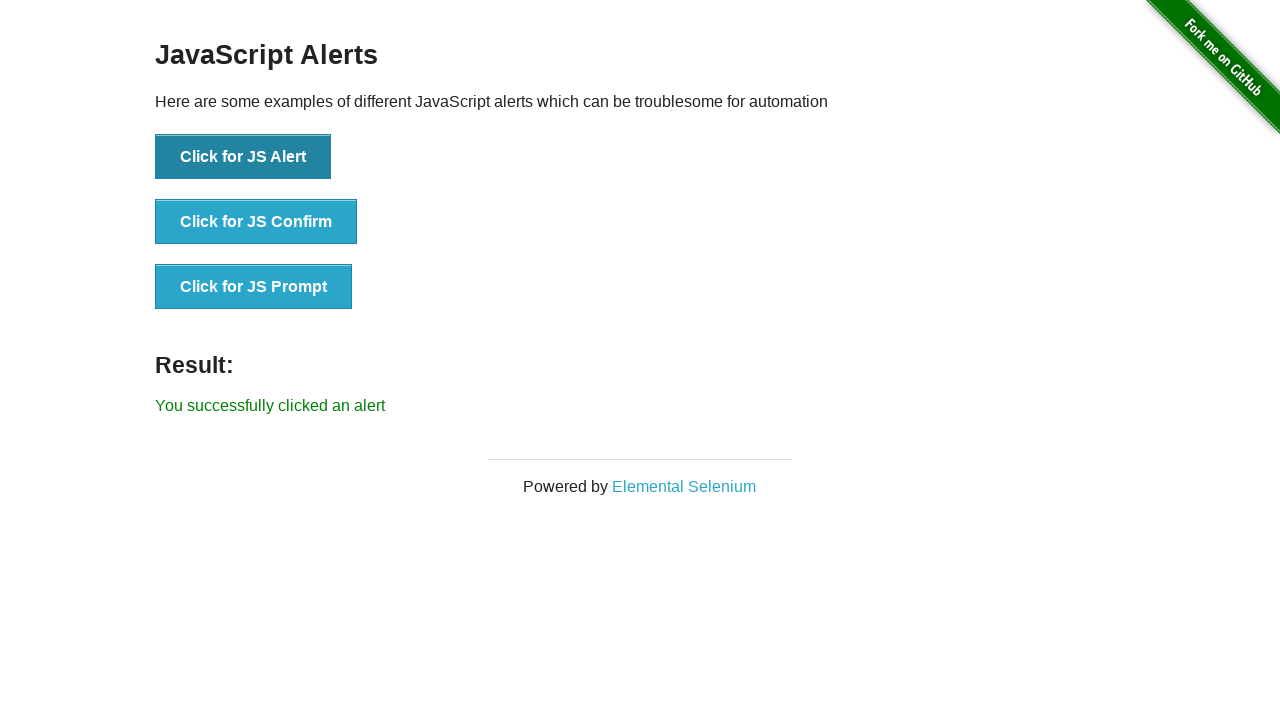